Tests that registration fails when first name contains invalid characters

Starting URL: https://www.sharelane.com/cgi-bin/register.py

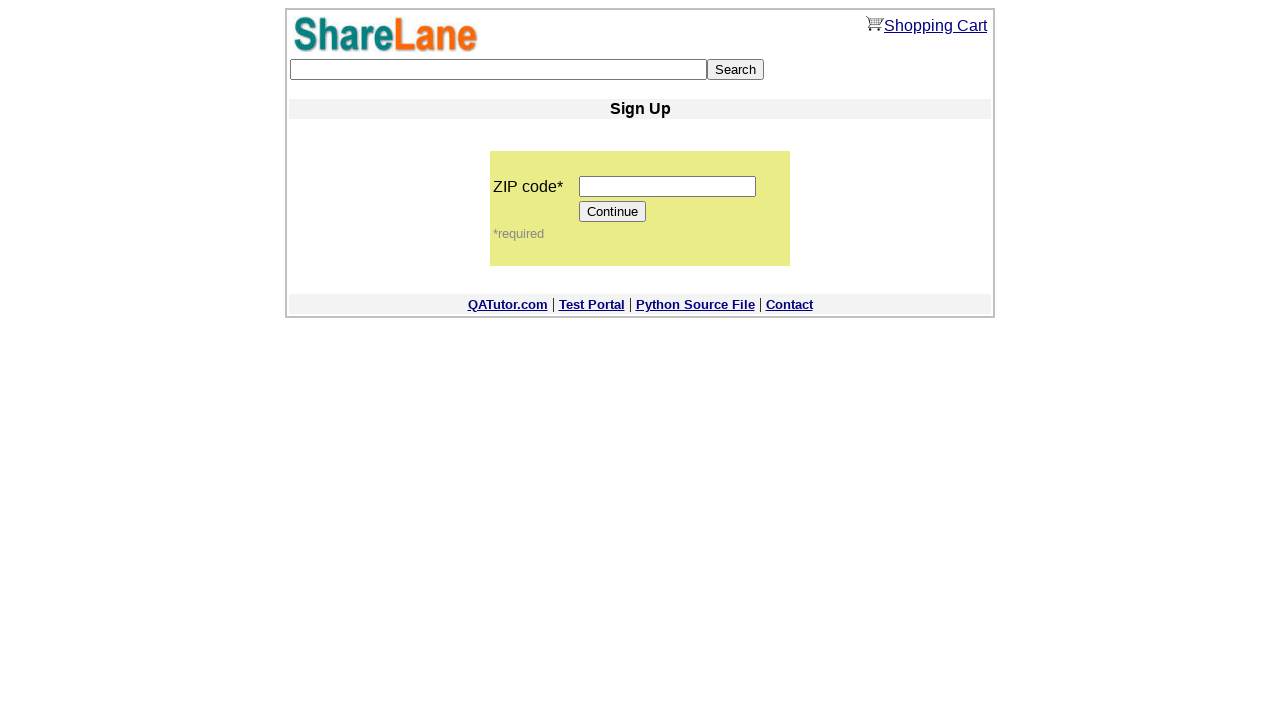

Filled zip code field with '12345' on input[name='zip_code']
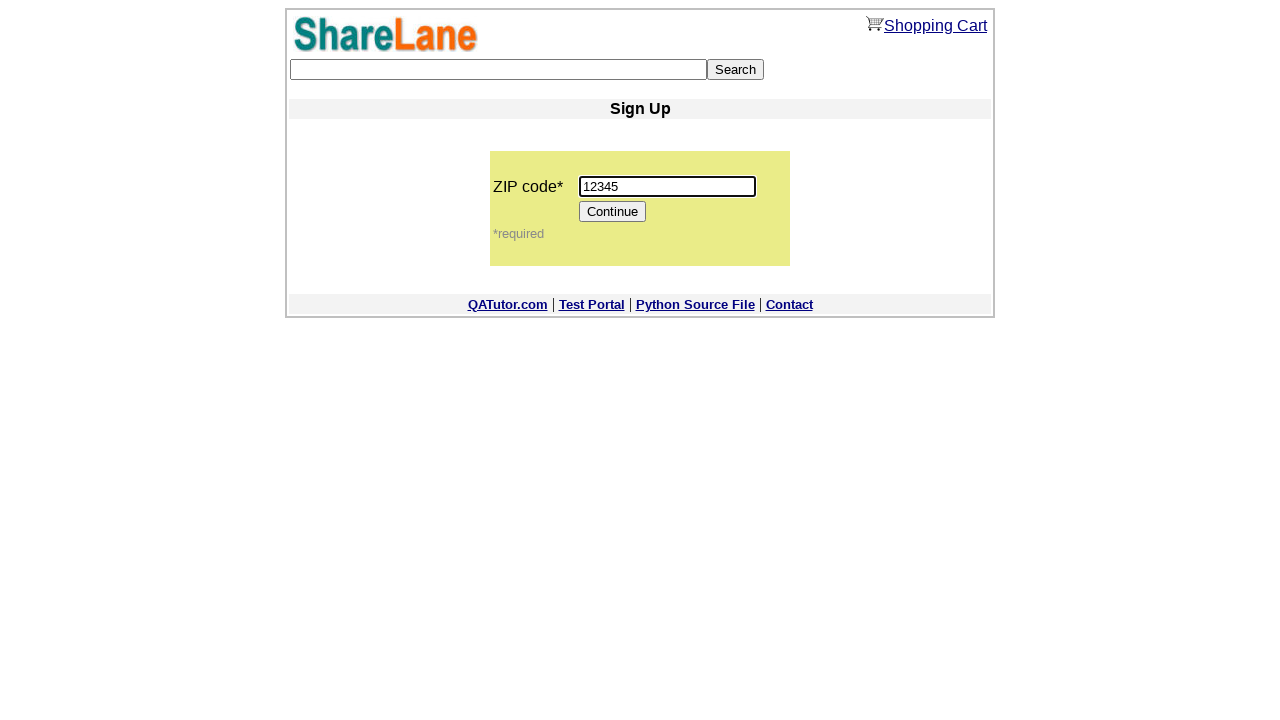

Clicked Continue button to proceed to registration form at (613, 212) on input[value='Continue']
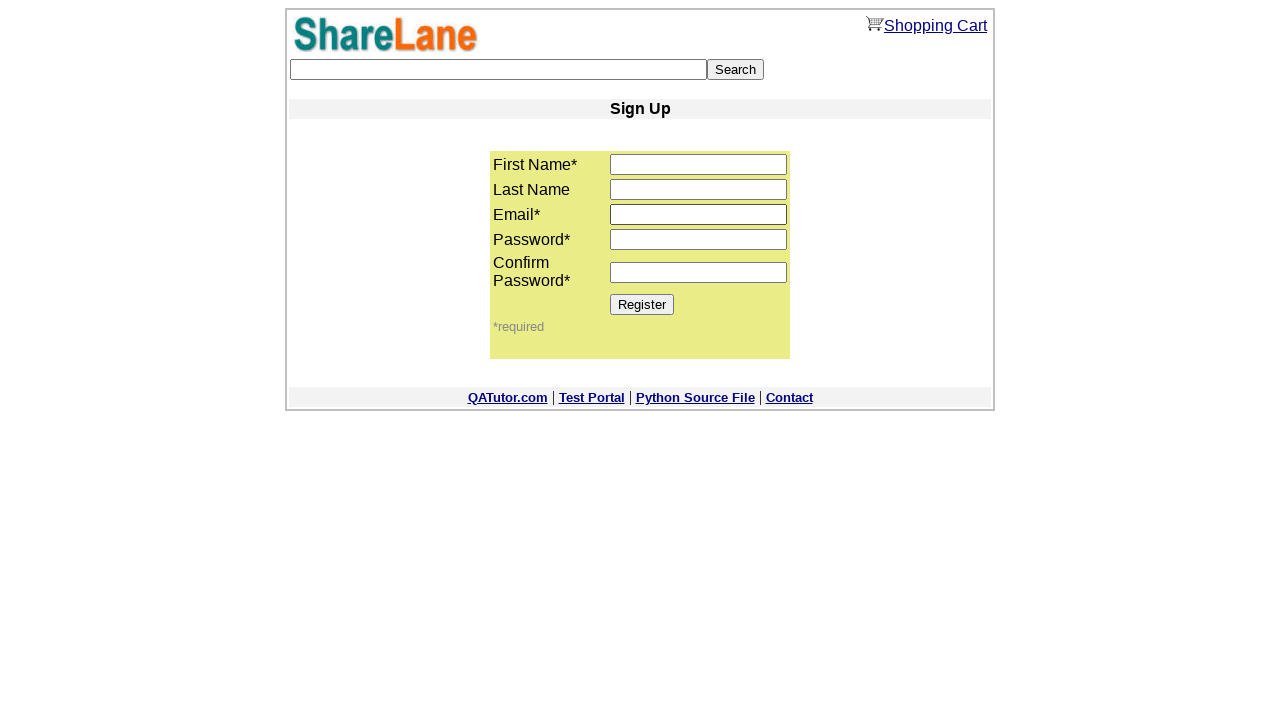

Registration form loaded and Register button is visible
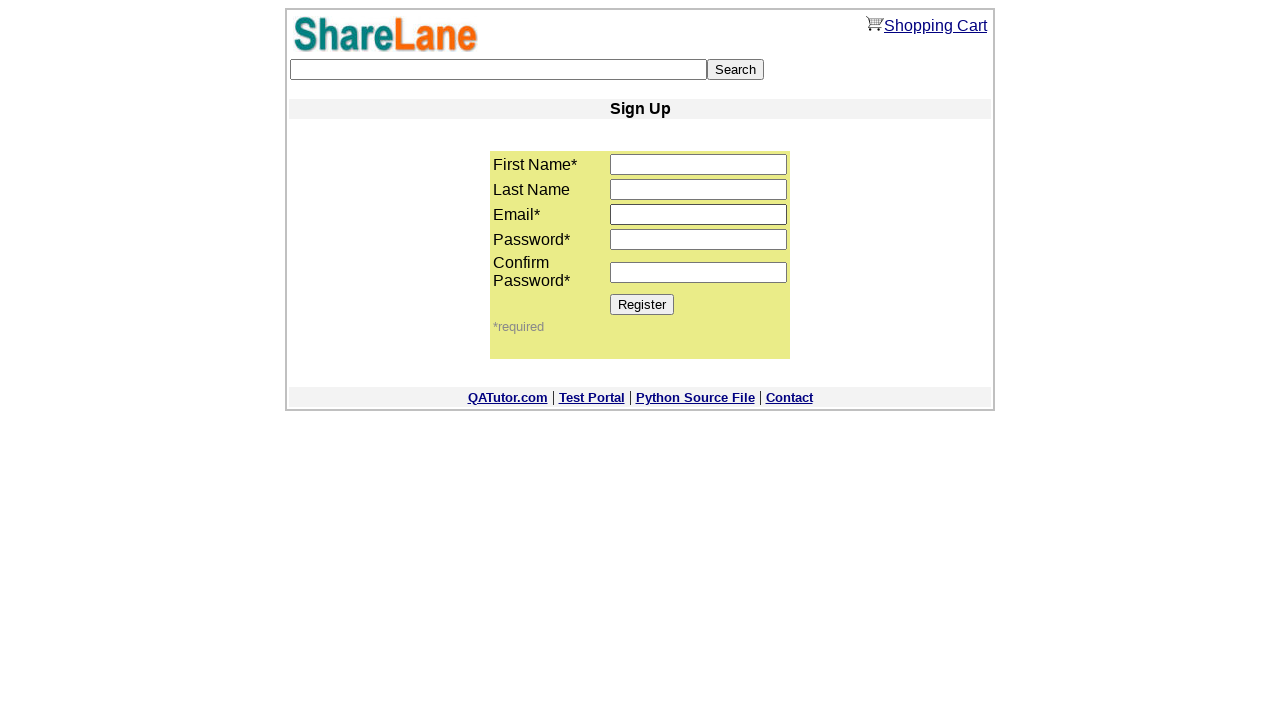

Filled first name field with invalid characters '---' on input[name='first_name']
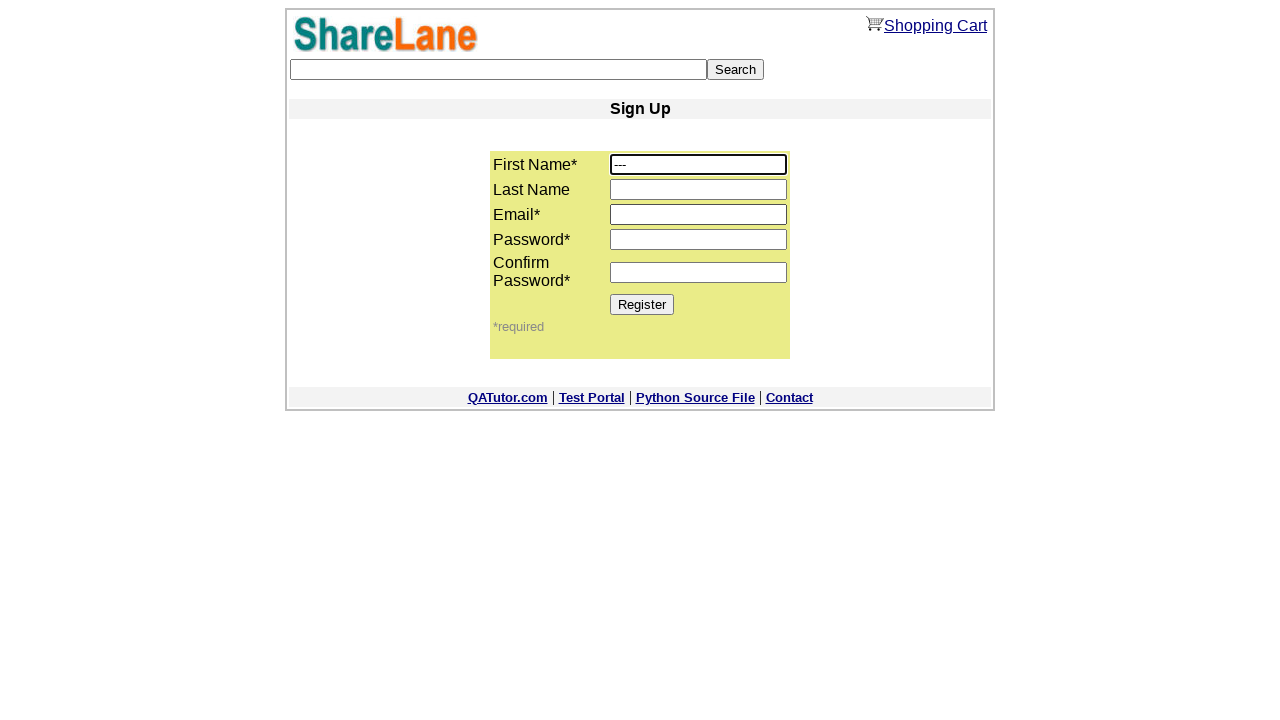

Filled last name field with 'TestLastName' on input[name='last_name']
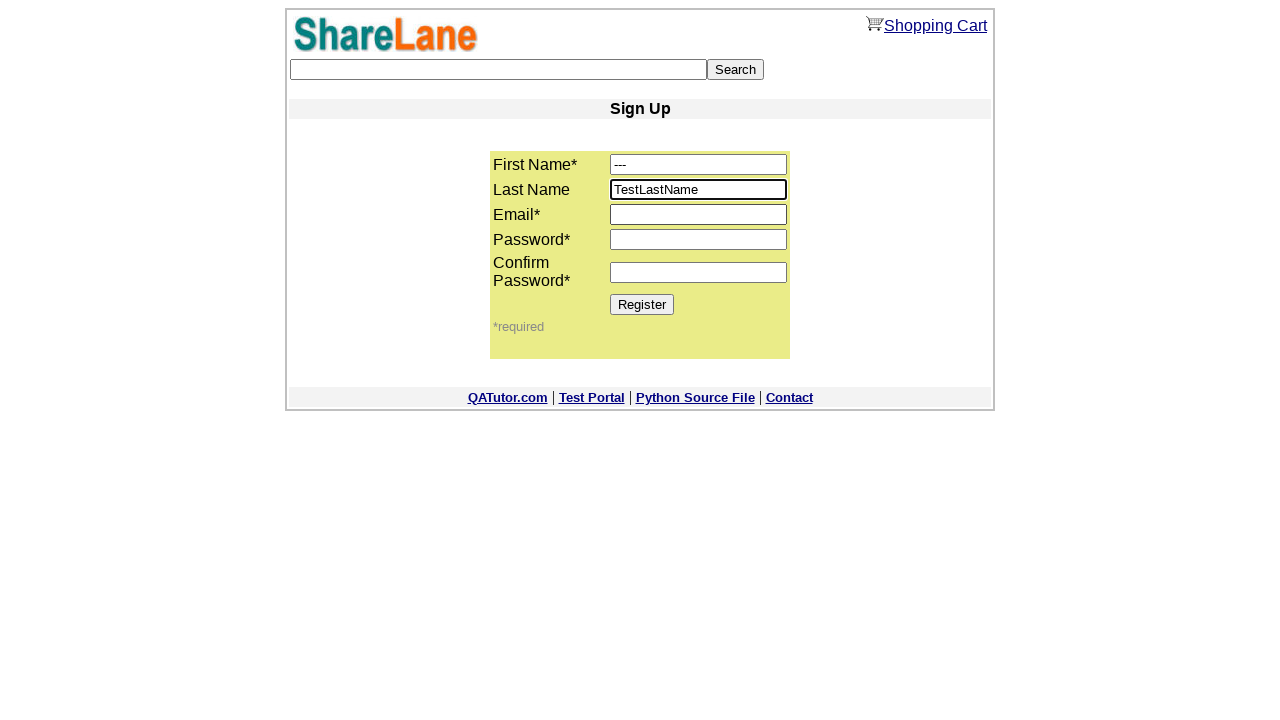

Filled email field with 'test@test.test' on input[name='email']
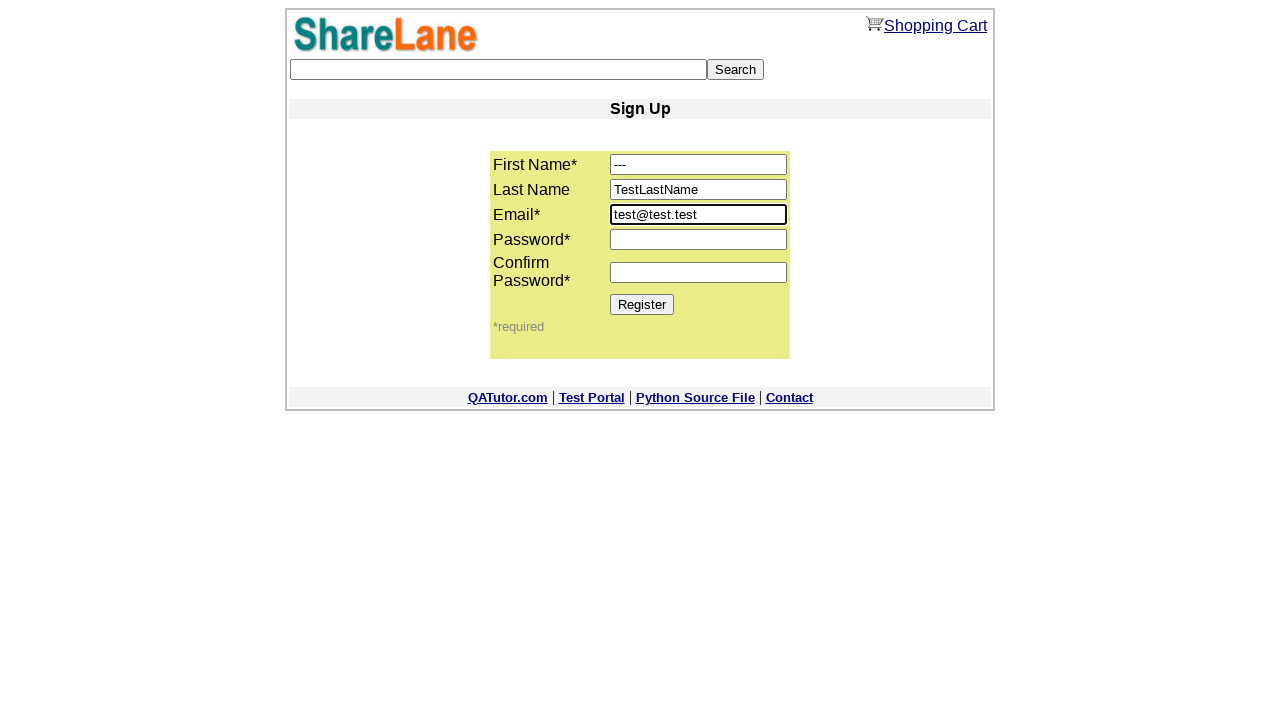

Filled password field with '123123123' on input[name='password1']
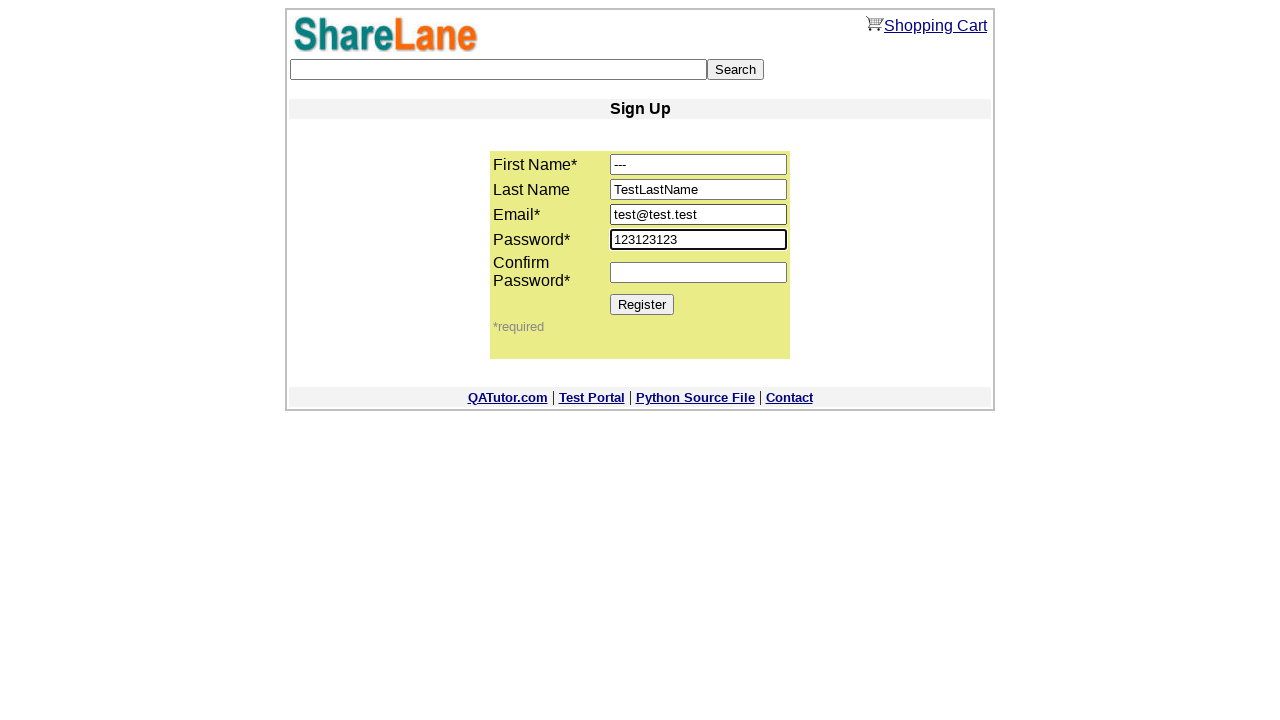

Filled password confirmation field with '123123123' on input[name='password2']
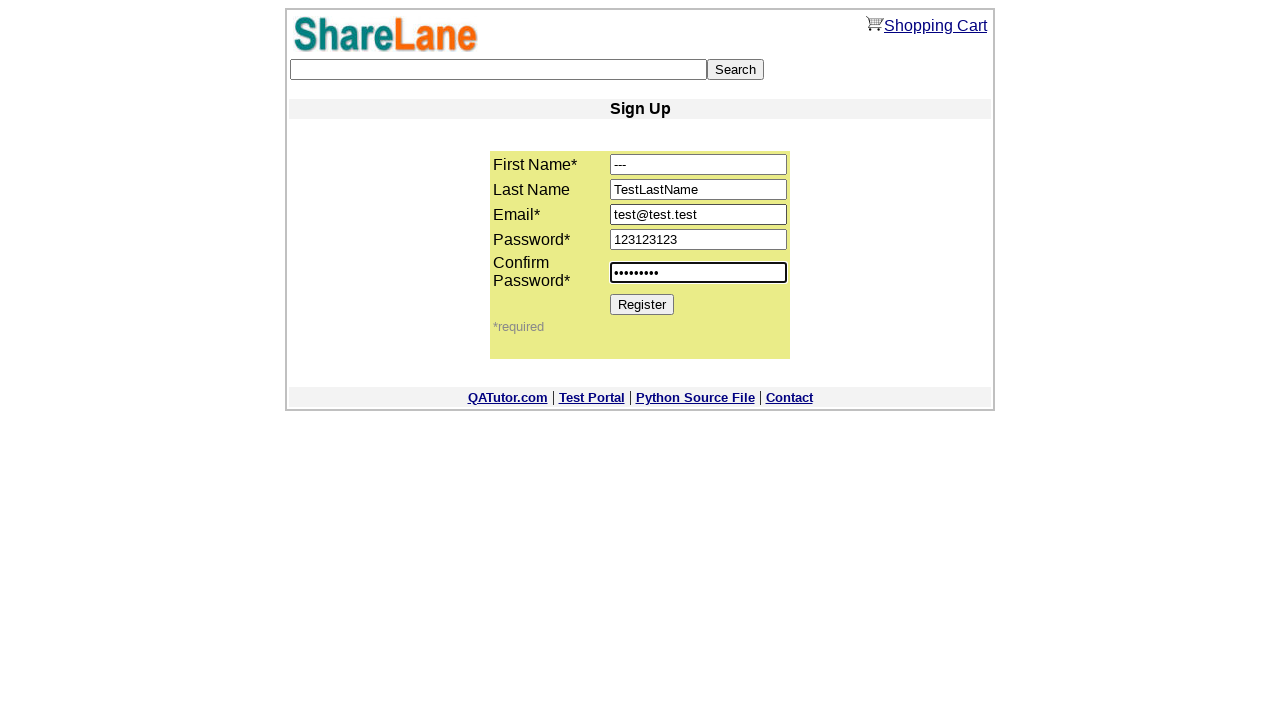

Clicked Register button to submit registration form at (642, 304) on input[value='Register']
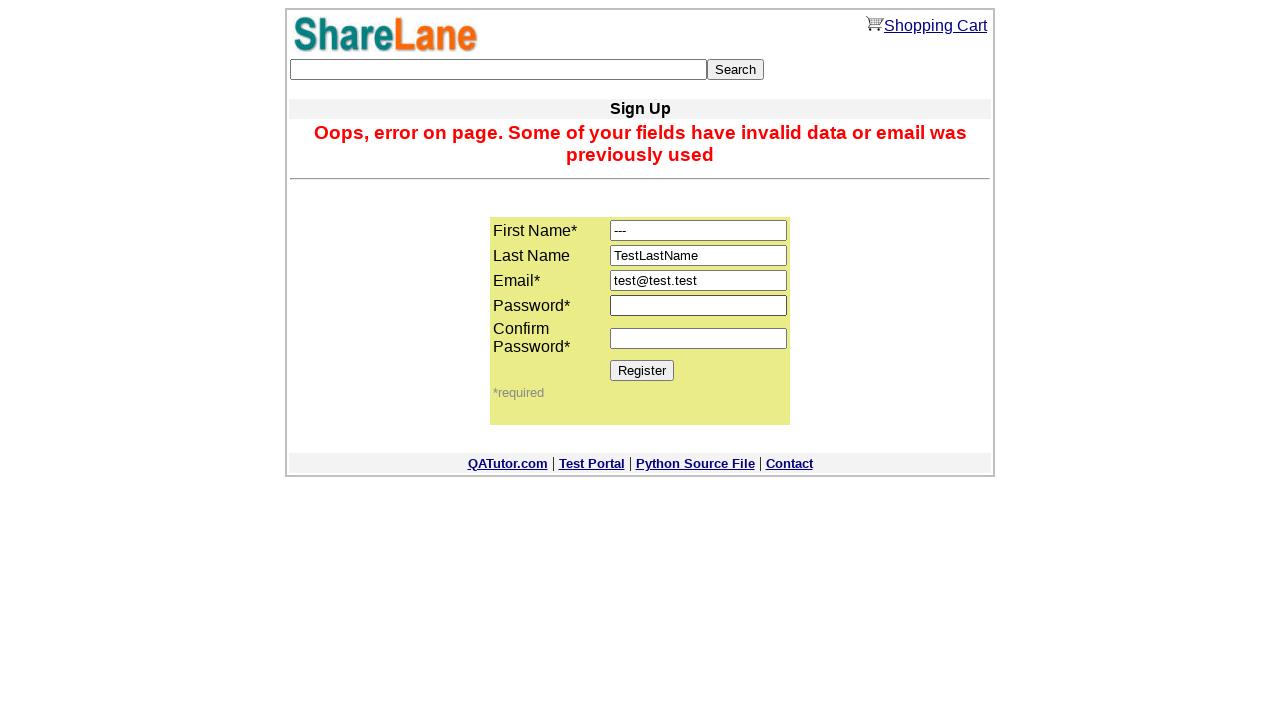

Error message appeared, confirming registration failed due to invalid first name
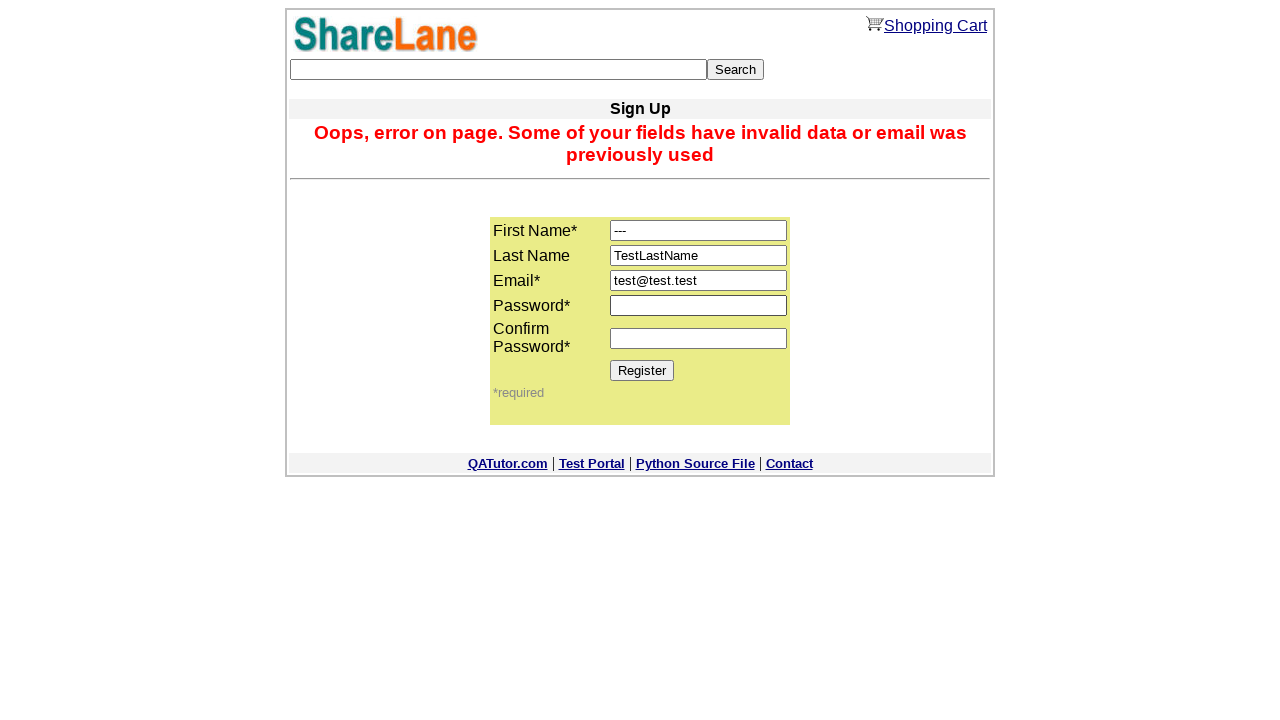

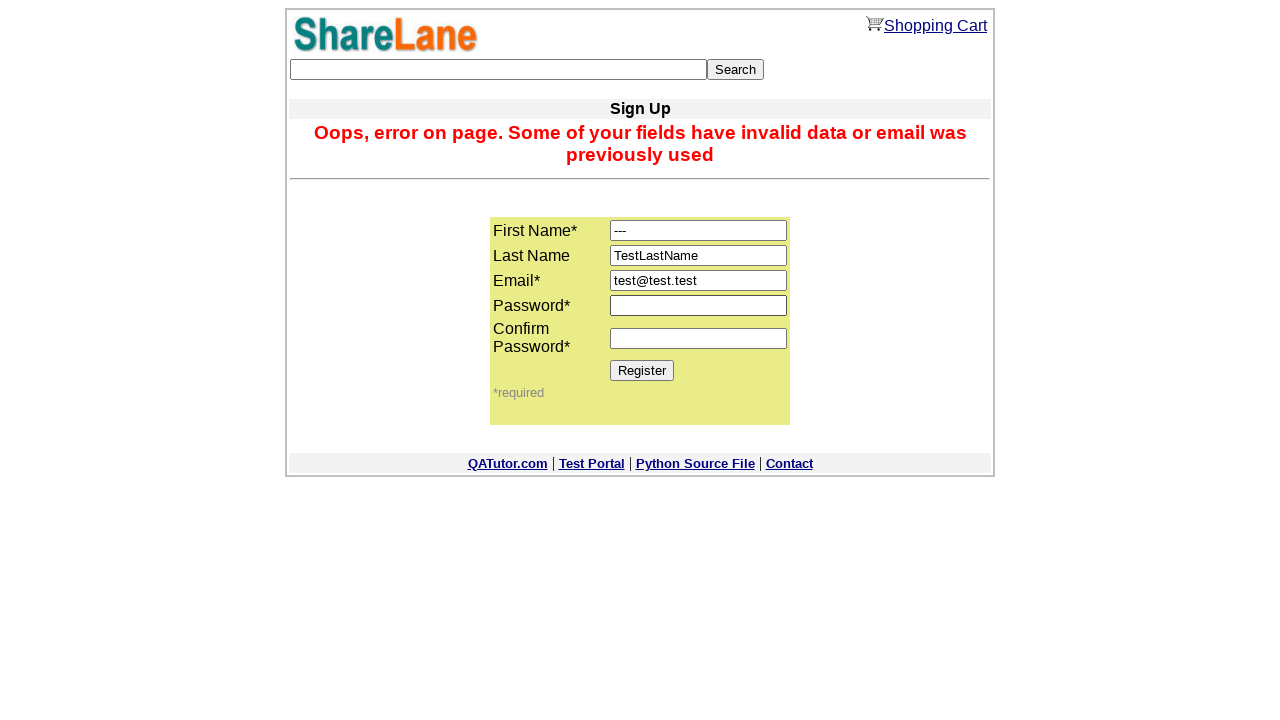